Tests dropdown menu functionality with right click interaction

Starting URL: https://bonigarcia.dev/selenium-webdriver-java/dropdown-menu.html

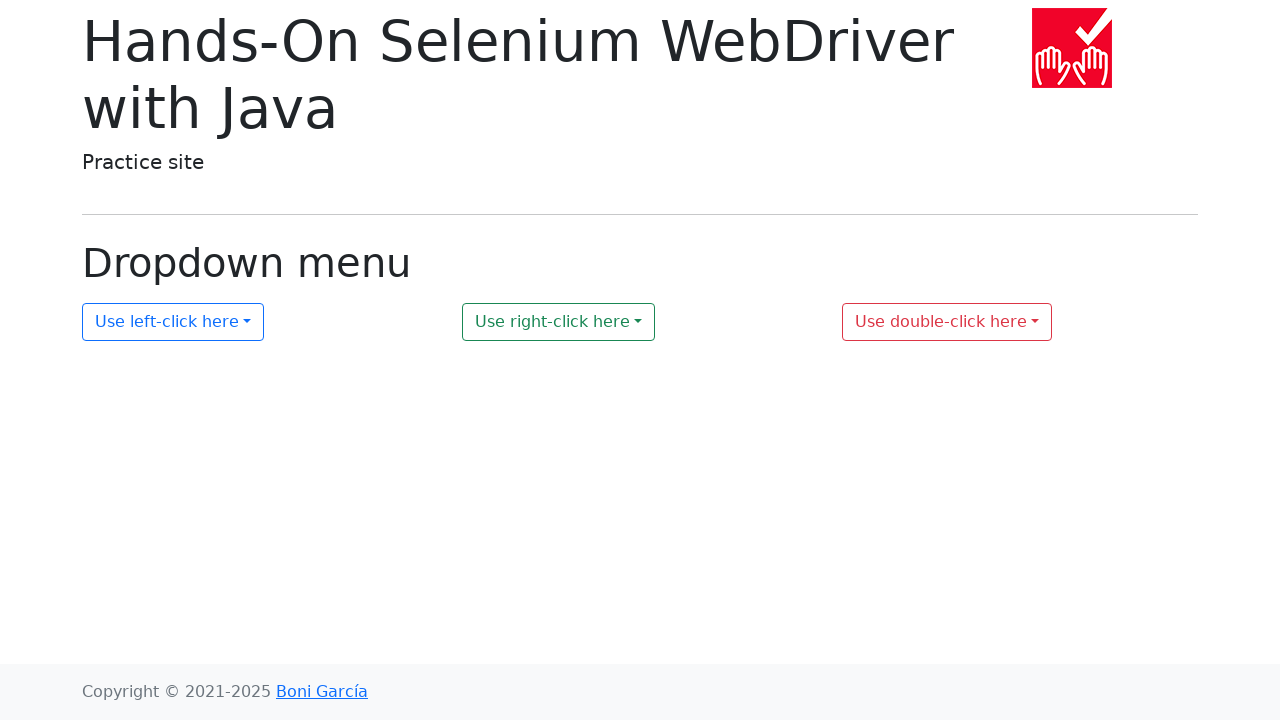

Right-clicked the dropdown menu button at (559, 322) on #my-dropdown-2
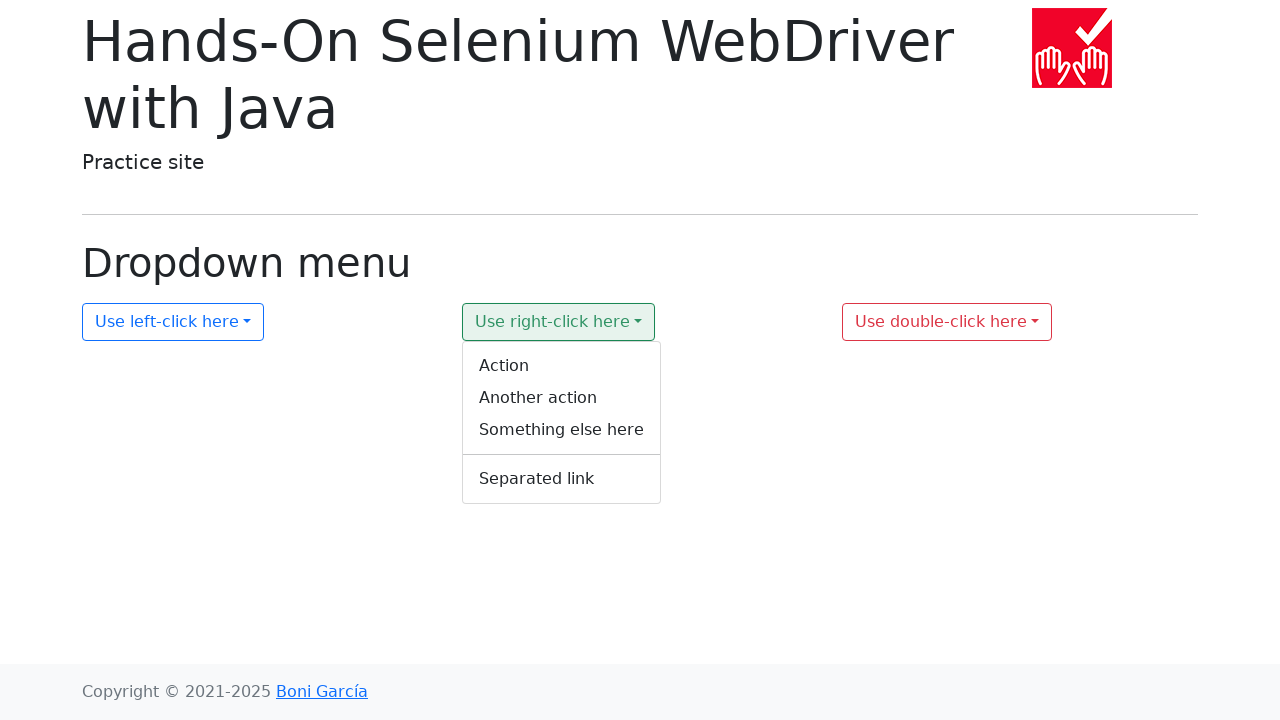

Dropdown menu items became visible
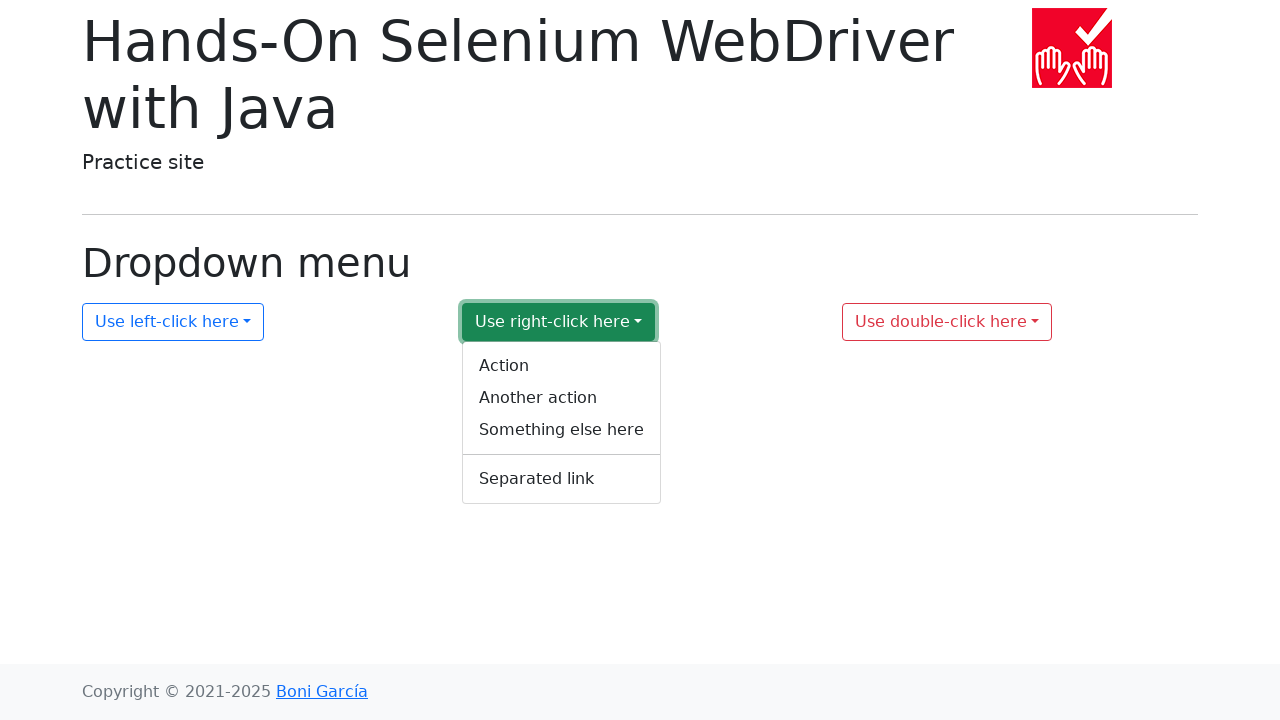

Retrieved all dropdown menu item texts
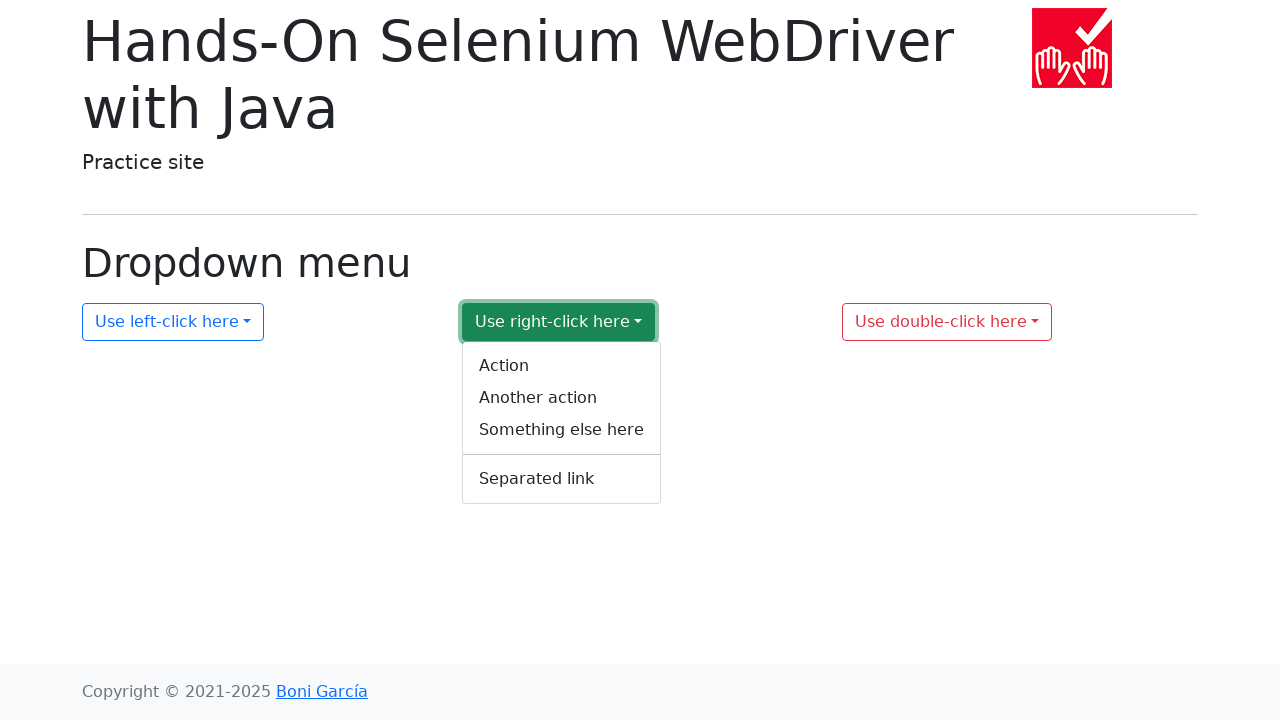

Verified dropdown items match expected list: ['Action', 'Another action', 'Something else here', 'Separated link']
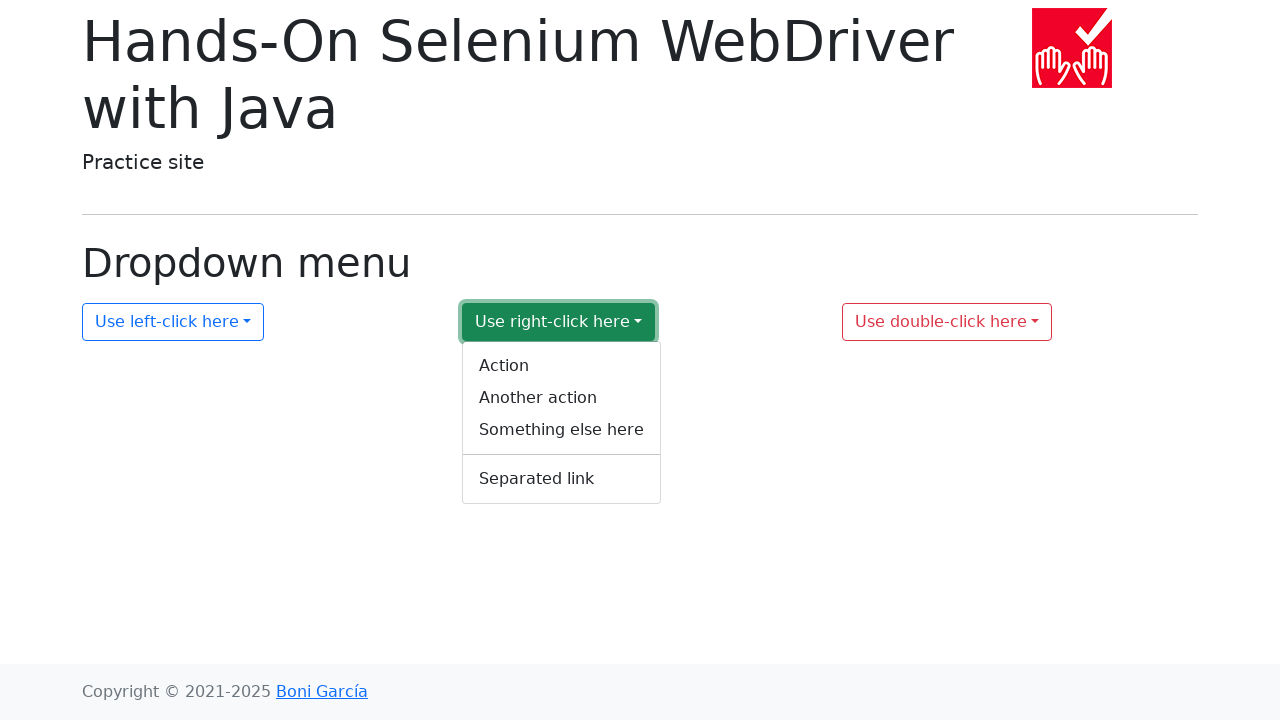

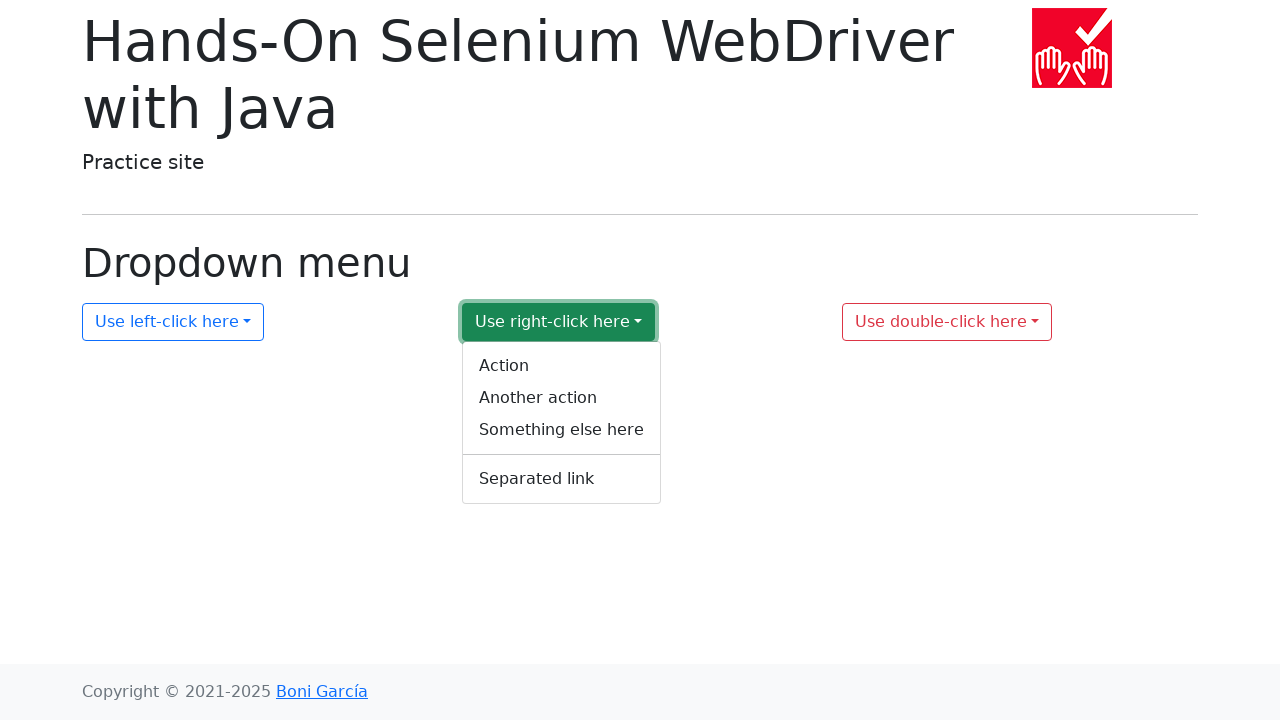